Tests multiple checkbox functionality by locating all checkboxes in the discount section and clicking each one that is not already selected

Starting URL: https://rahulshettyacademy.com/dropdownsPractise/

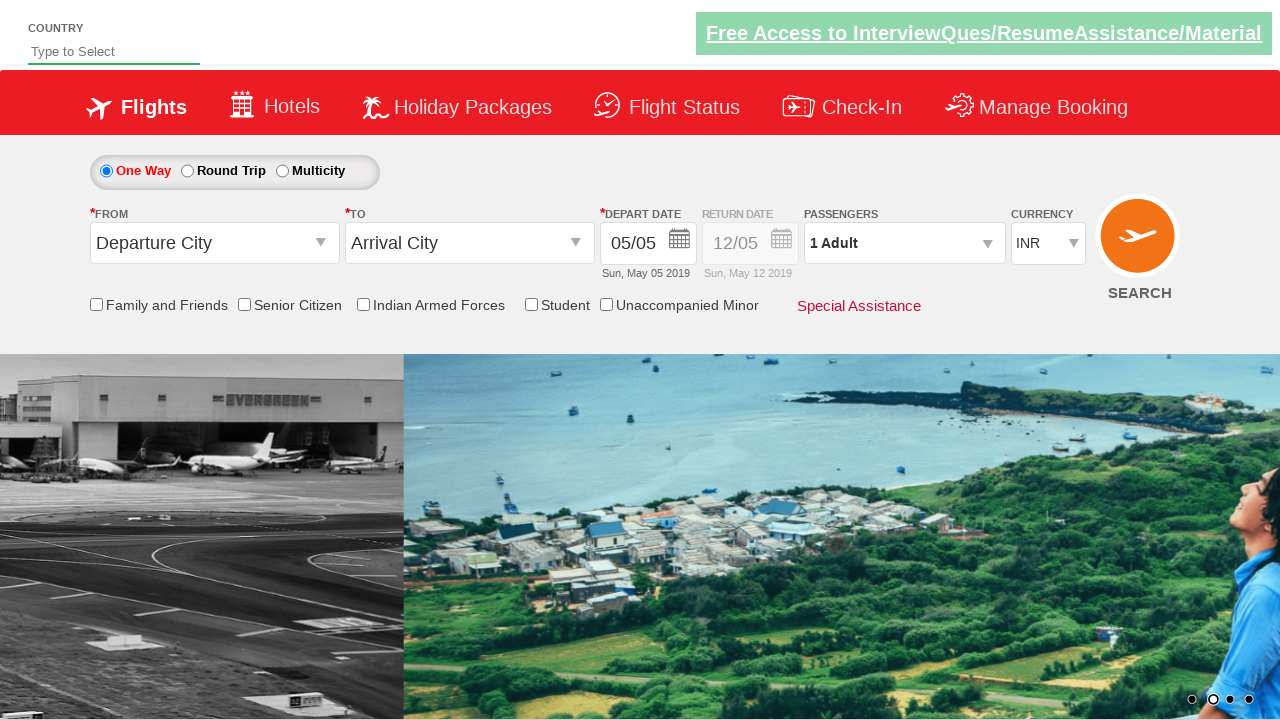

Navigated to Rahul Shetty Academy dropdowns practice page
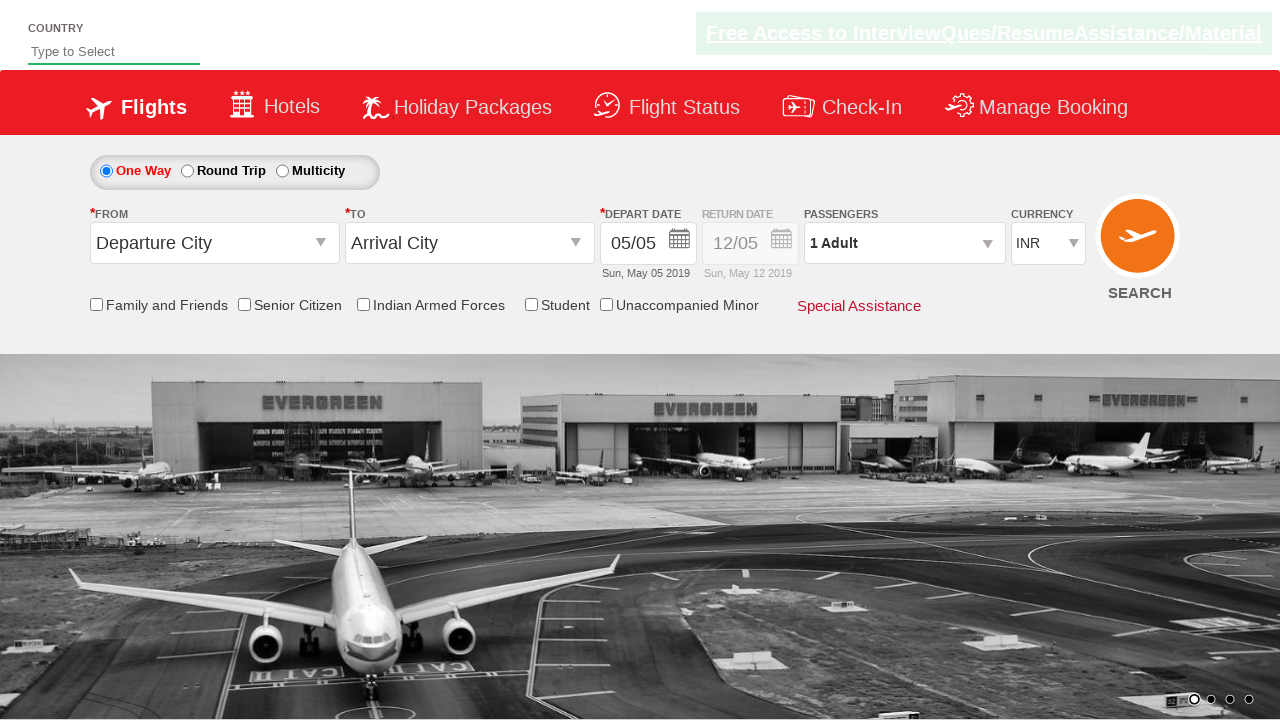

Located all checkboxes in the discount section
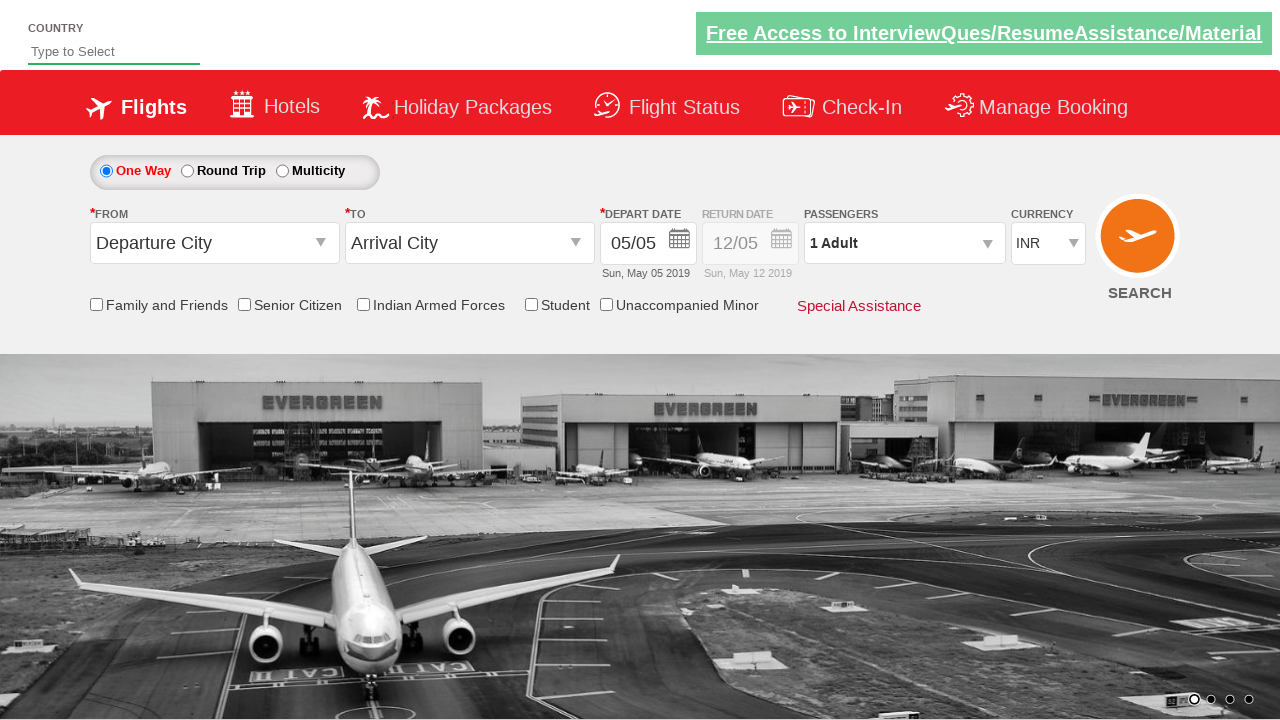

Found 5 checkboxes in the discount section
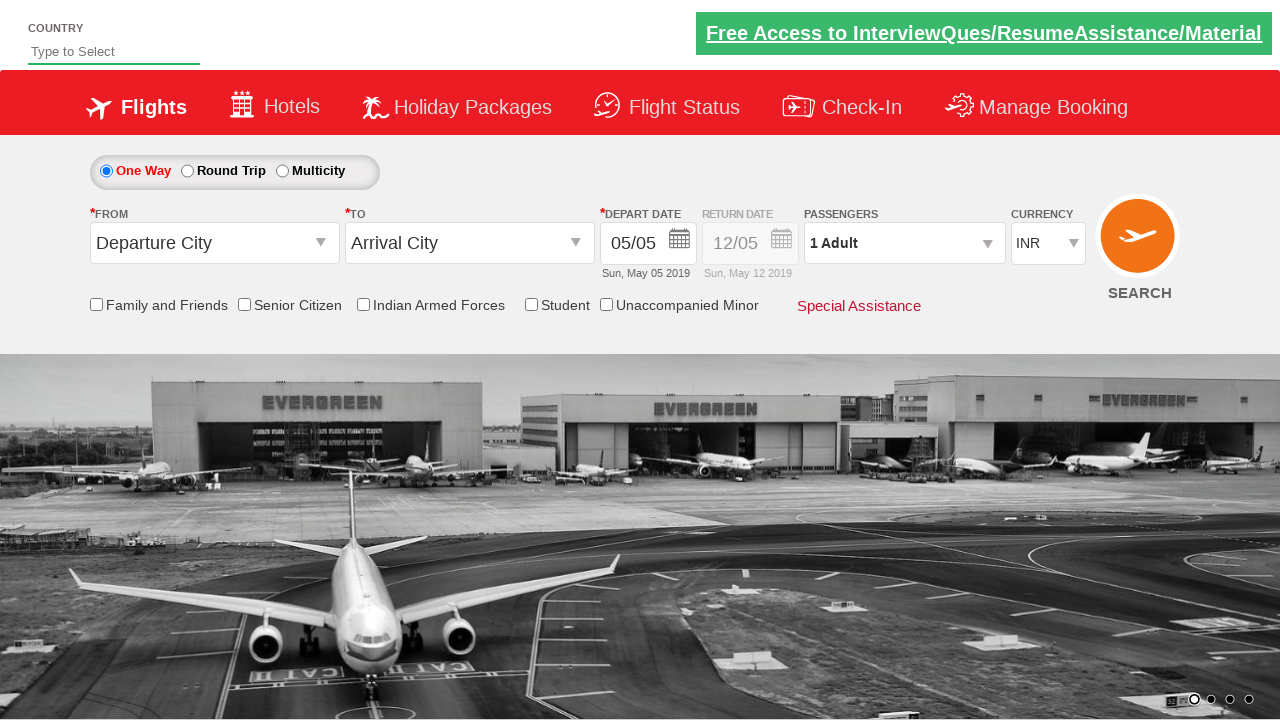

Retrieved checkbox 1 of 5
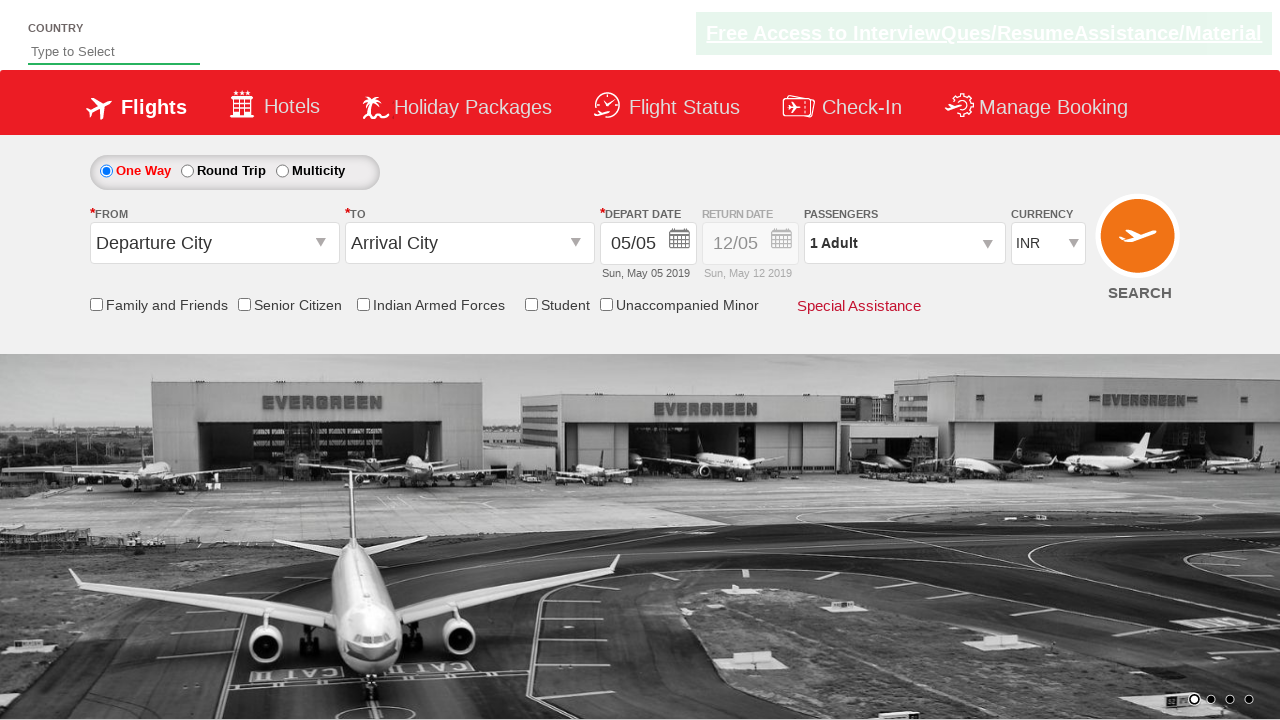

Checkbox 1 was not selected, checking its state
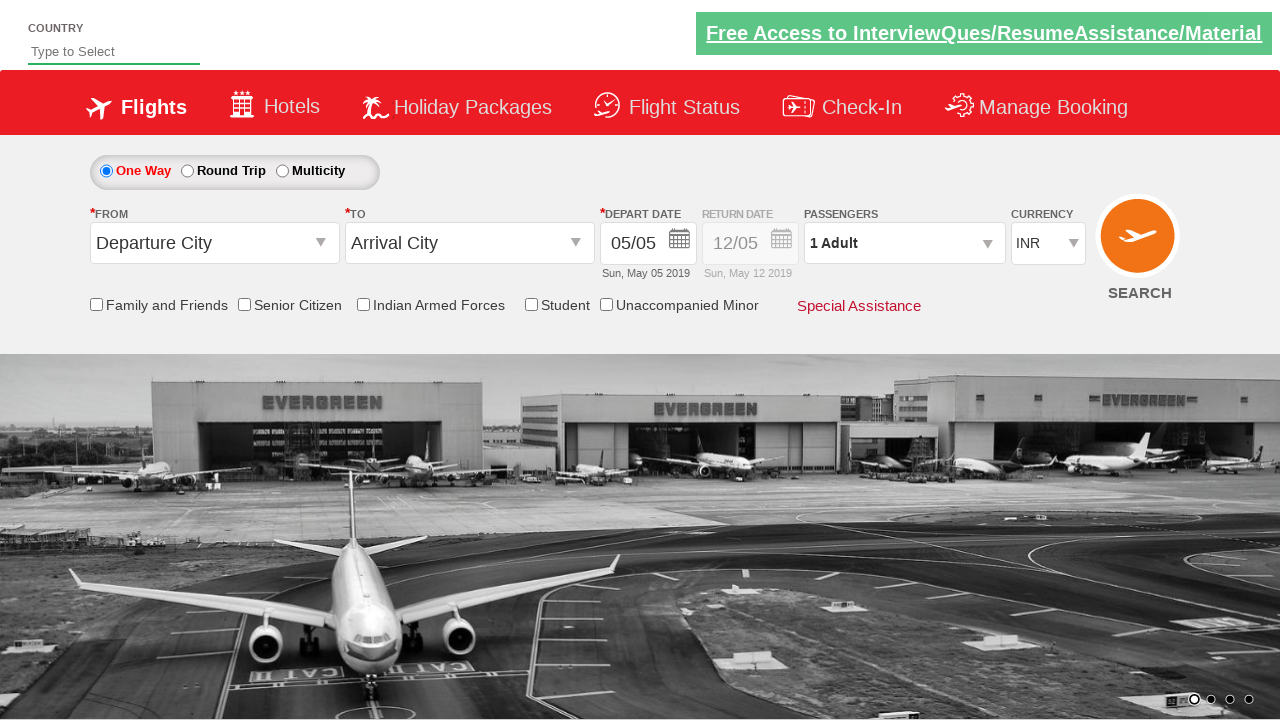

Clicked checkbox 1 to select it at (96, 304) on div#discount-checkbox input[type='checkbox'] >> nth=0
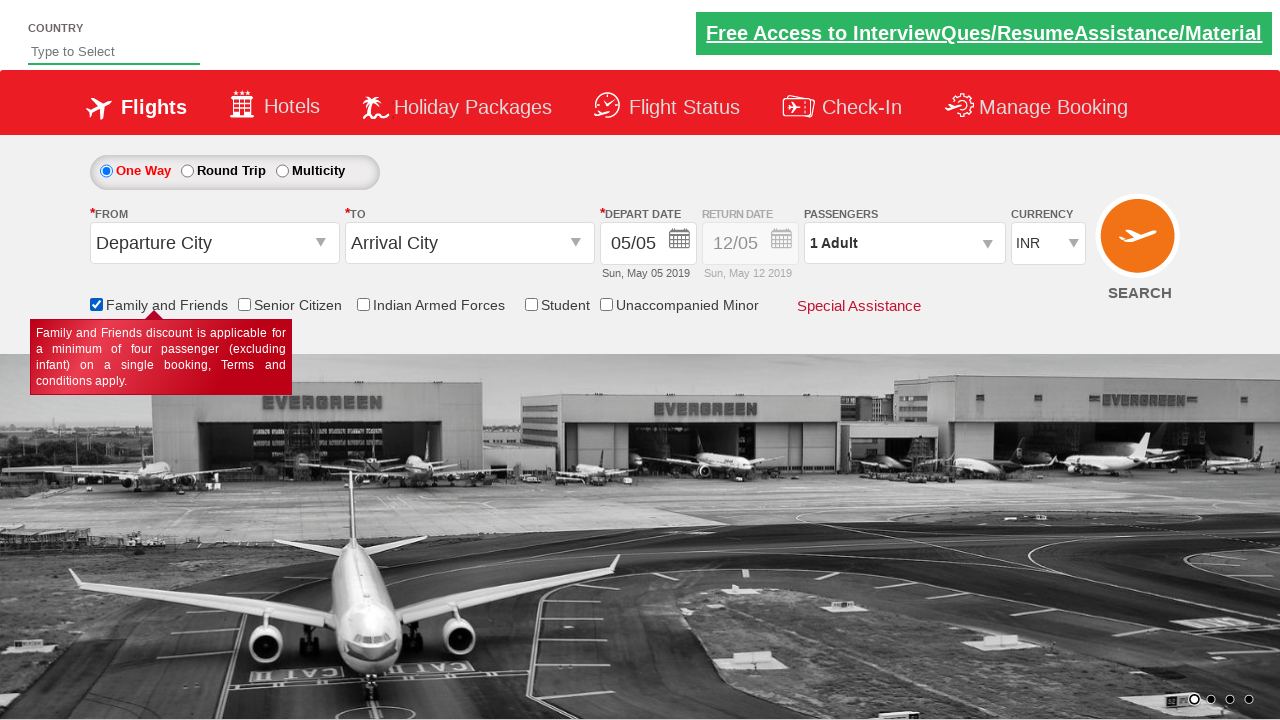

Retrieved checkbox 2 of 5
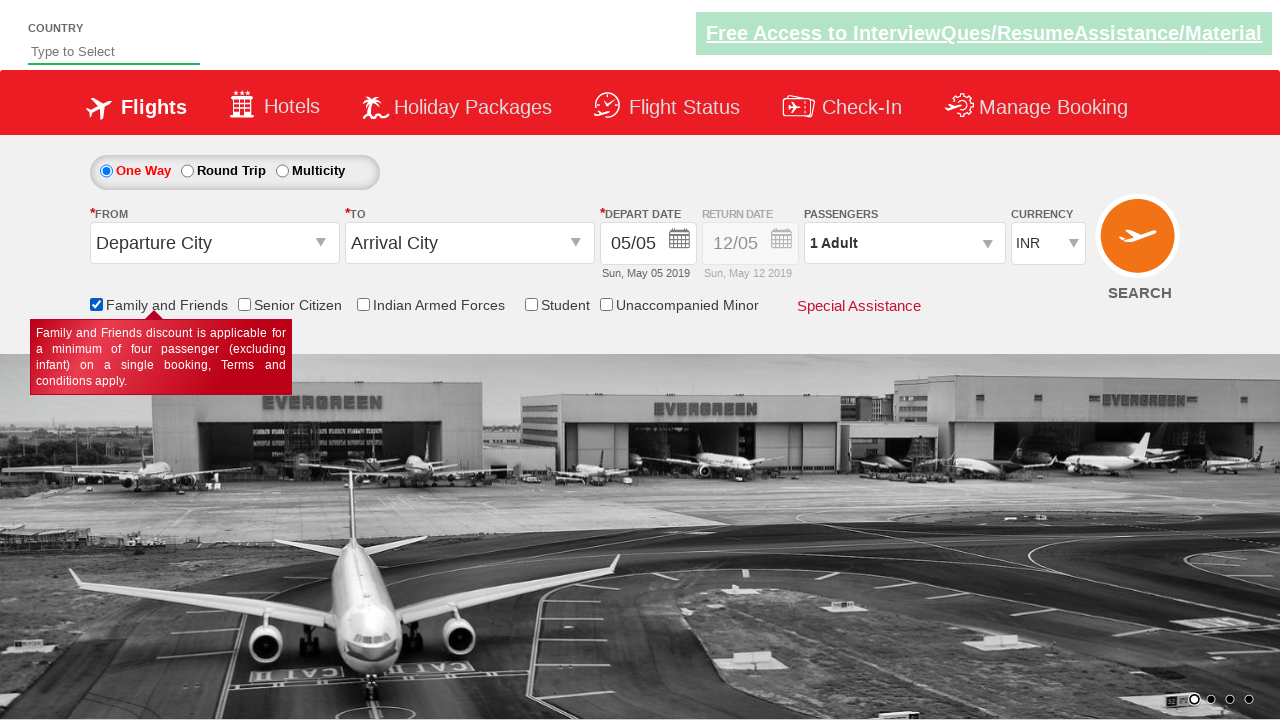

Checkbox 2 was not selected, checking its state
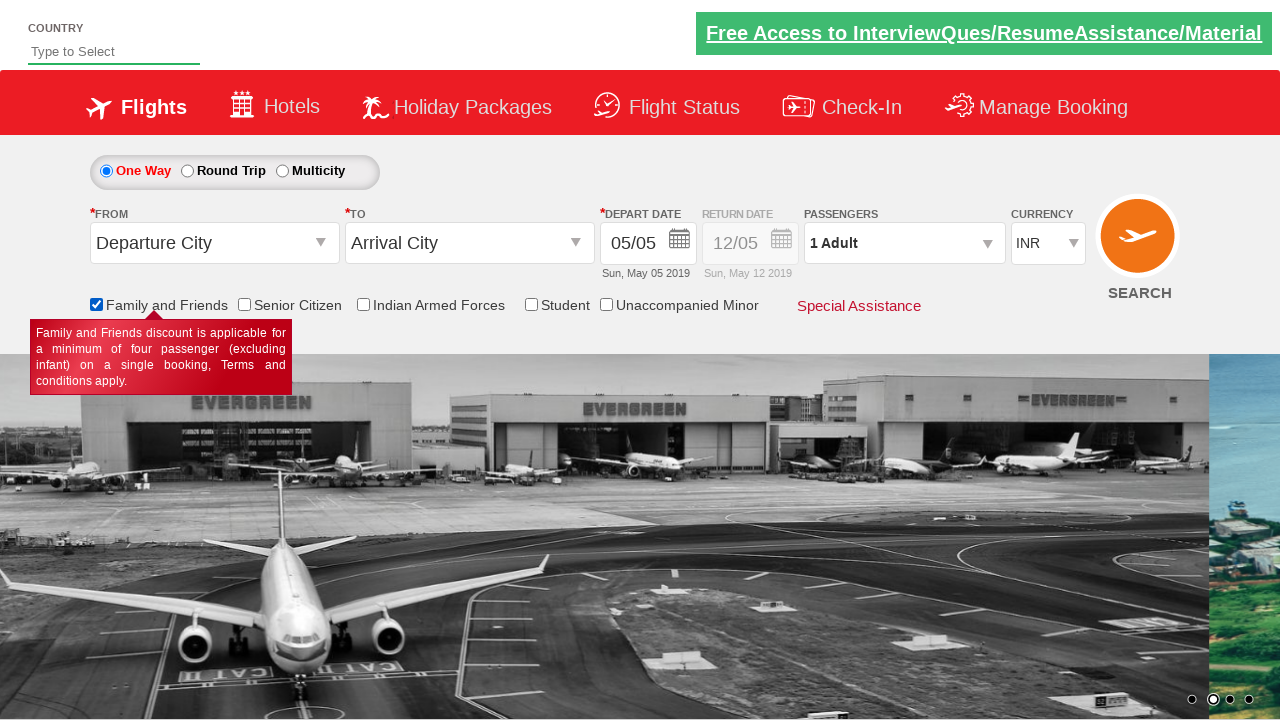

Clicked checkbox 2 to select it at (244, 304) on div#discount-checkbox input[type='checkbox'] >> nth=1
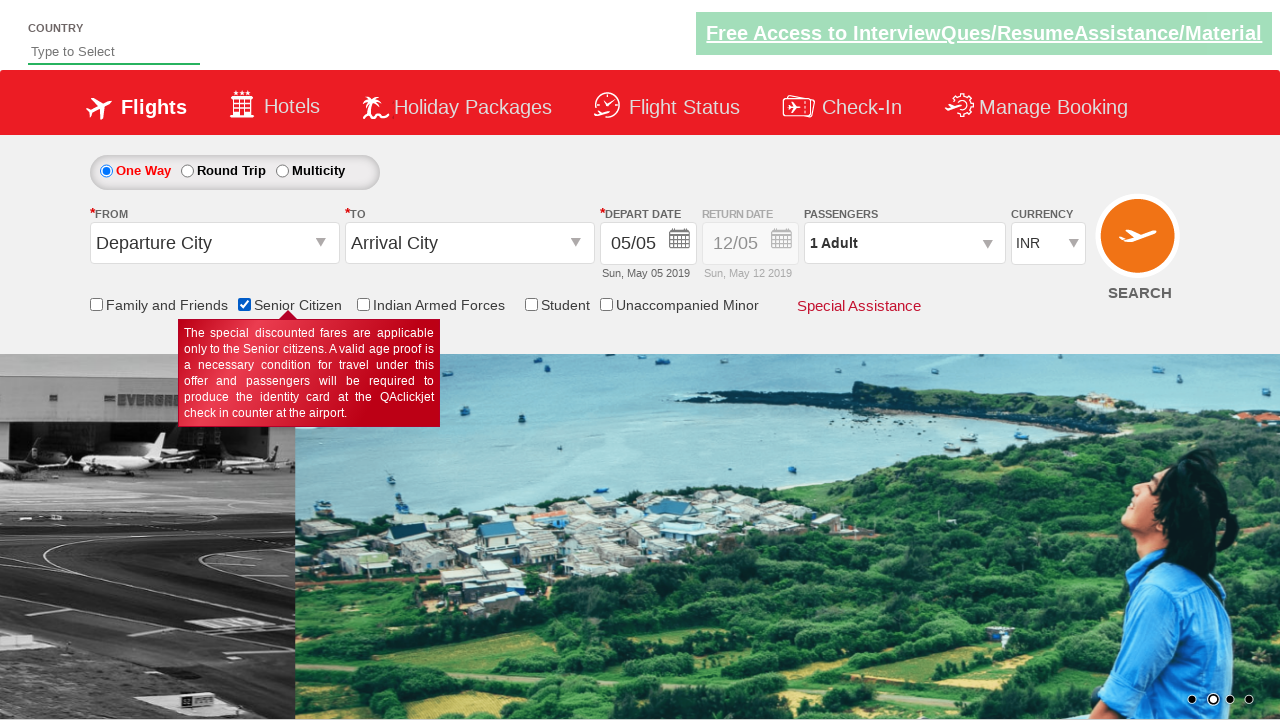

Retrieved checkbox 3 of 5
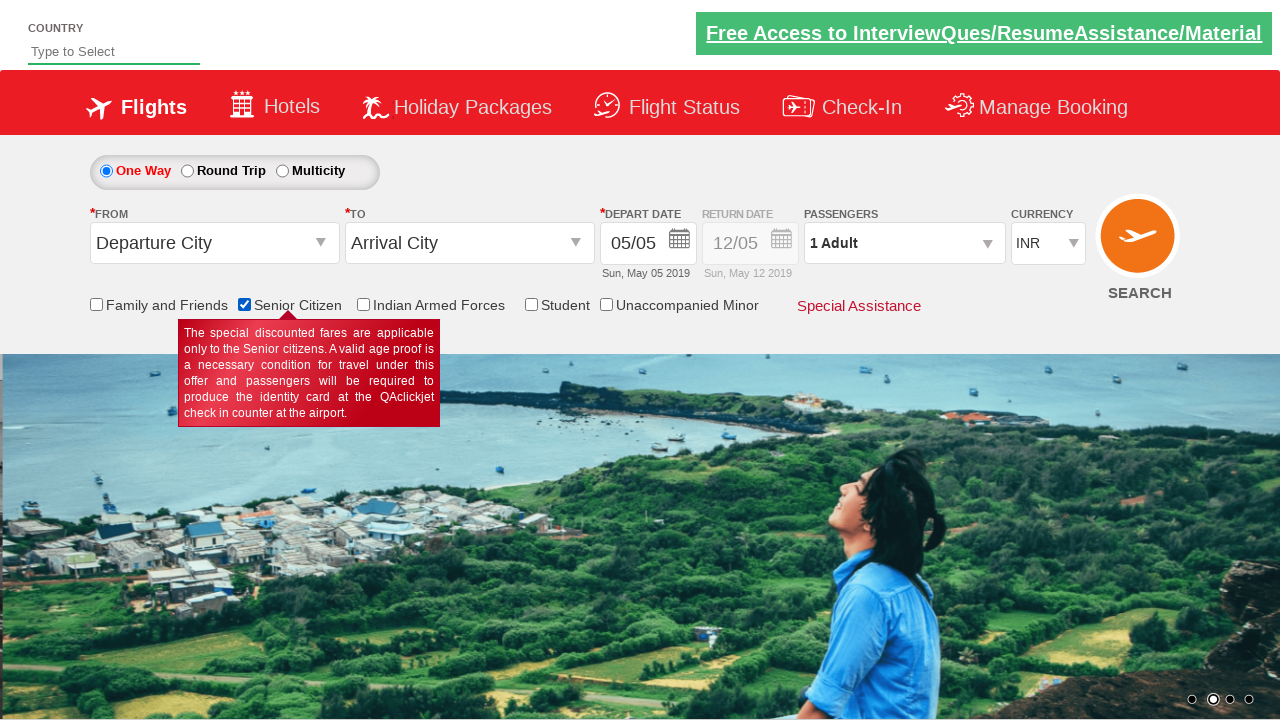

Checkbox 3 was not selected, checking its state
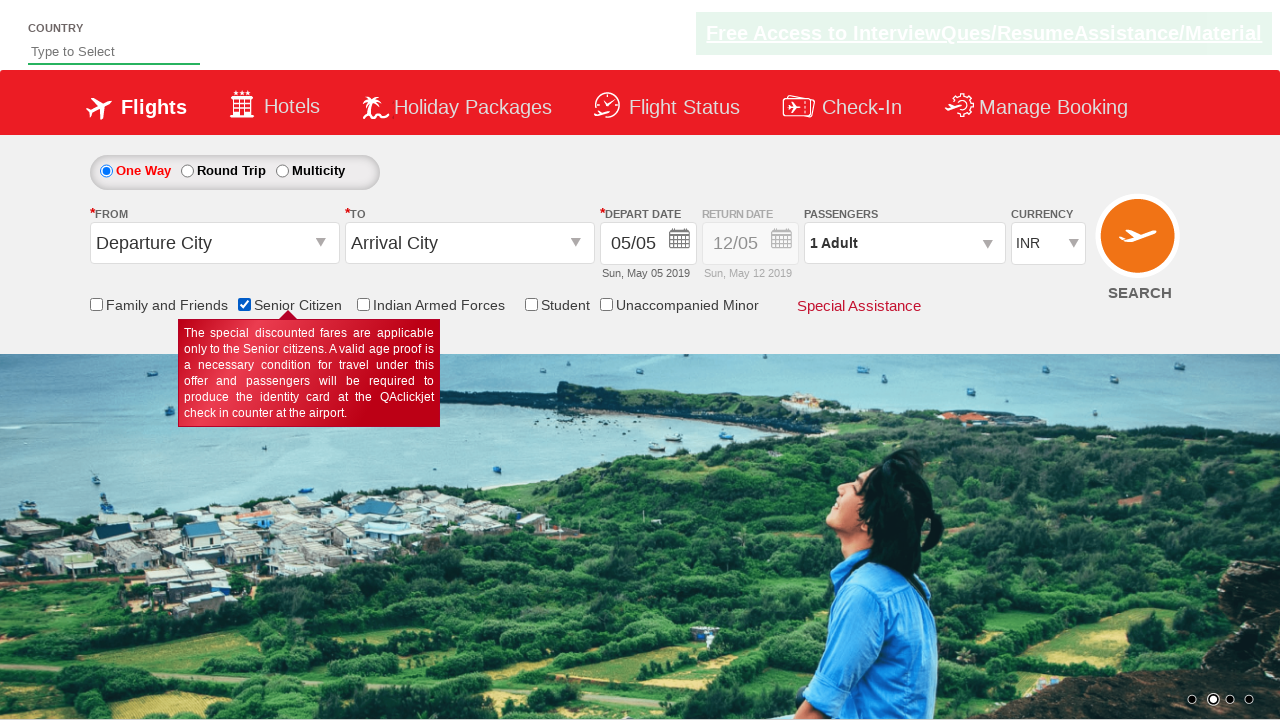

Clicked checkbox 3 to select it at (363, 304) on div#discount-checkbox input[type='checkbox'] >> nth=2
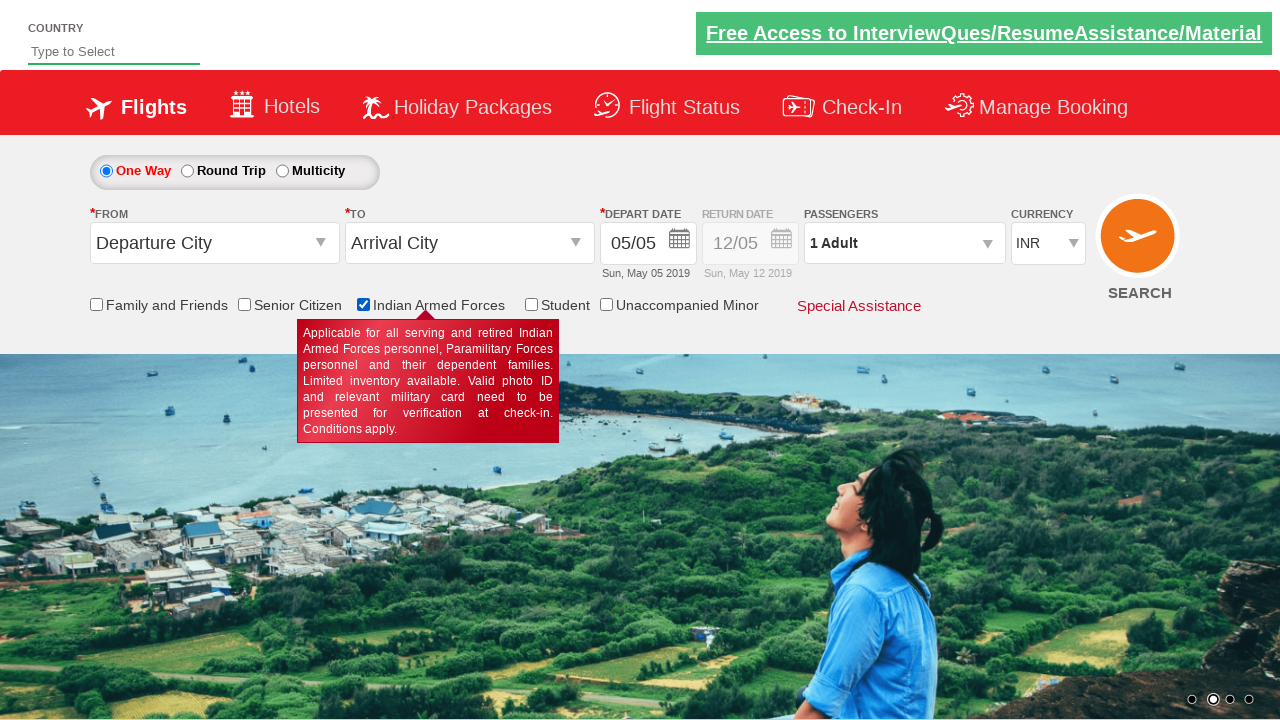

Retrieved checkbox 4 of 5
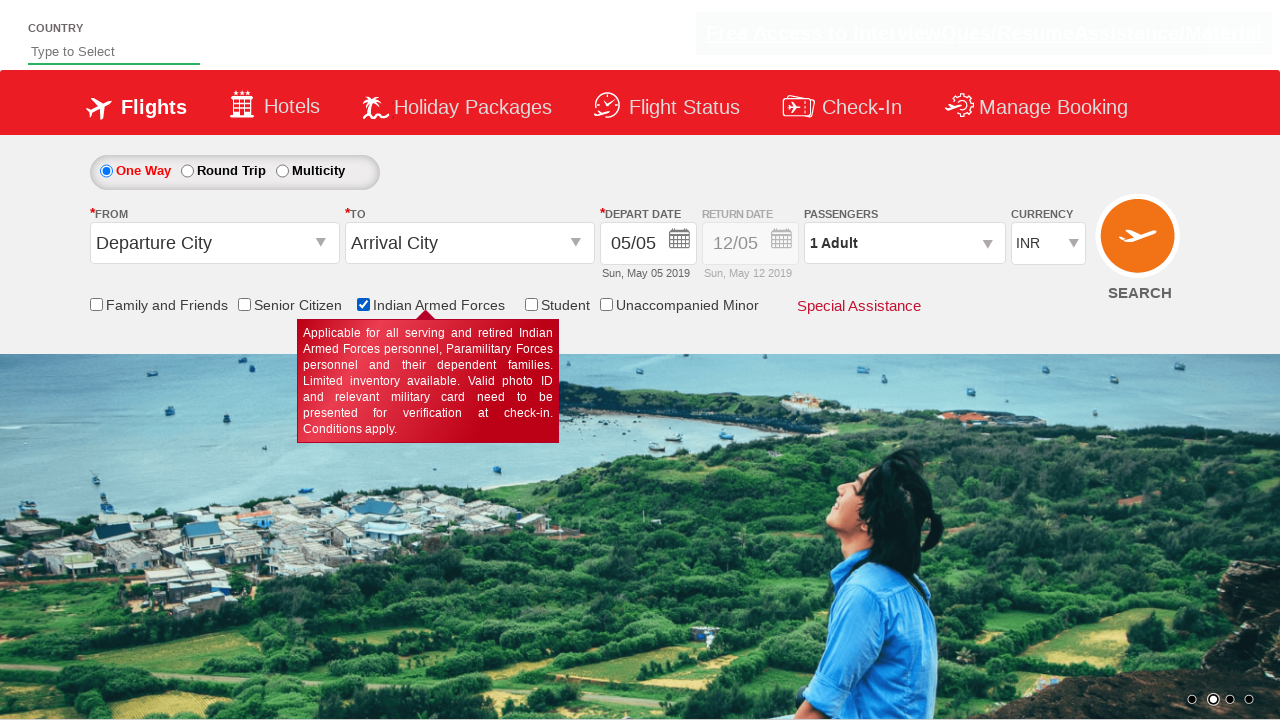

Checkbox 4 was not selected, checking its state
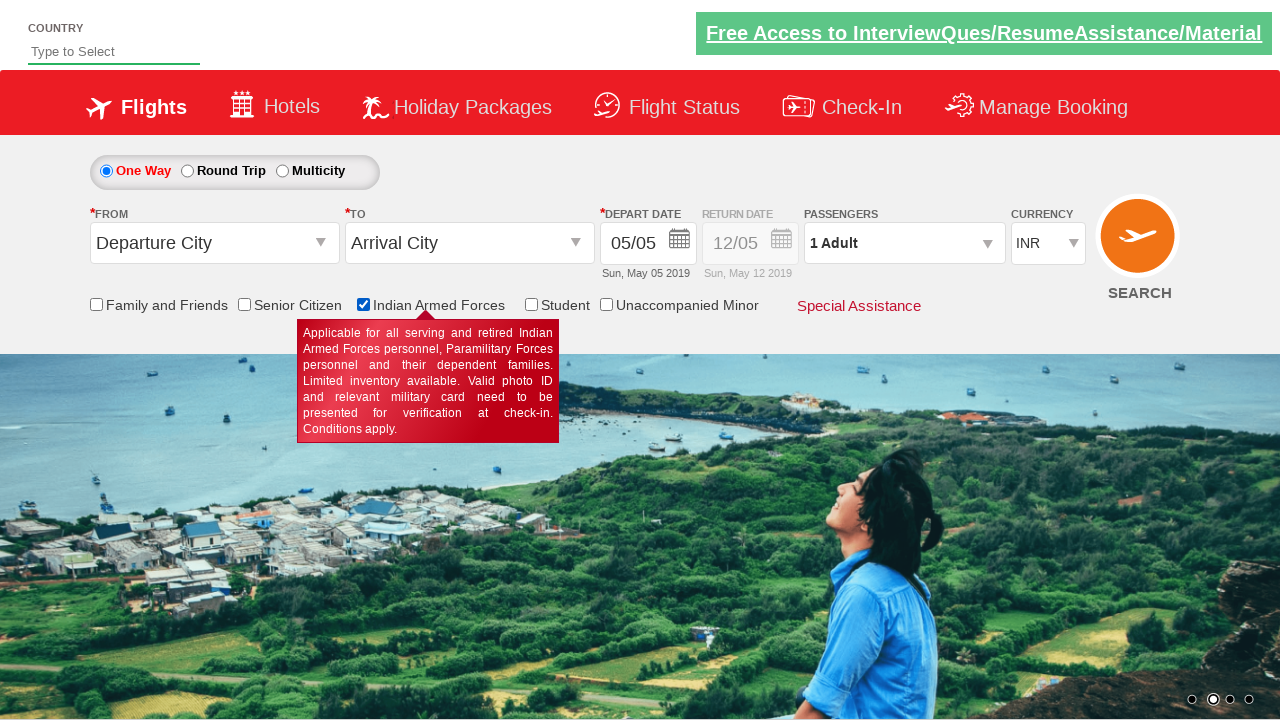

Clicked checkbox 4 to select it at (531, 304) on div#discount-checkbox input[type='checkbox'] >> nth=3
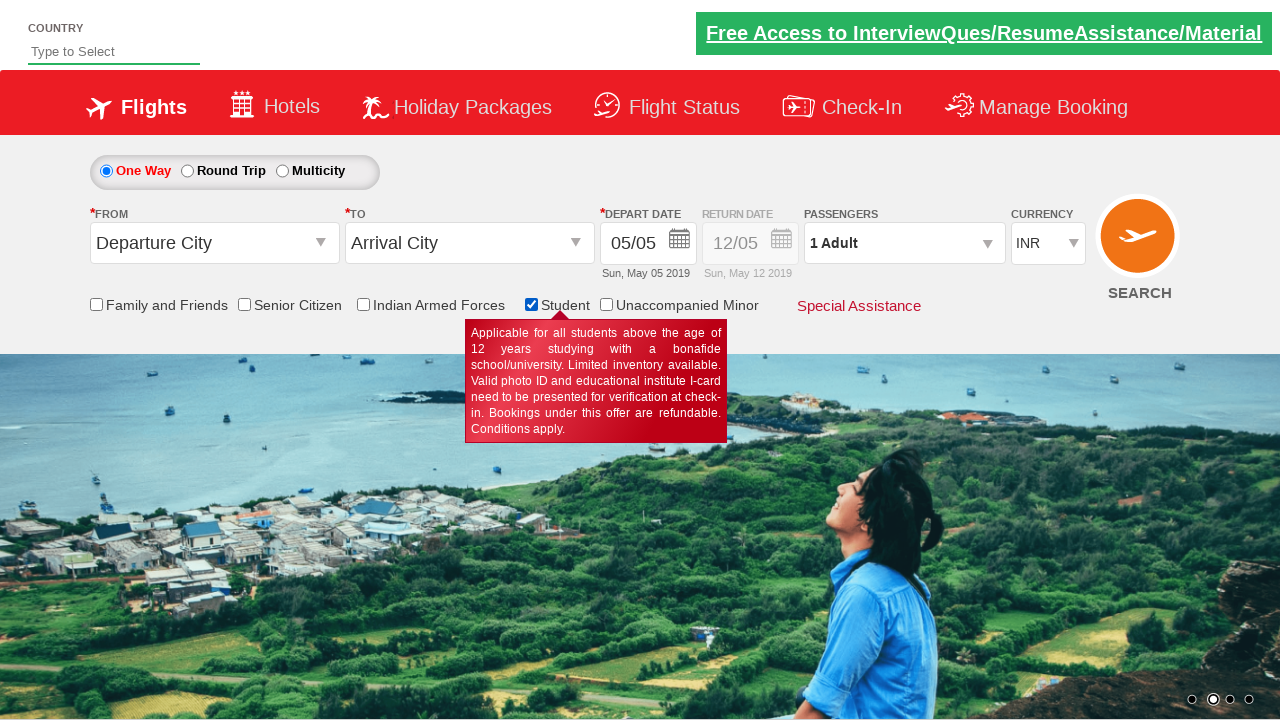

Retrieved checkbox 5 of 5
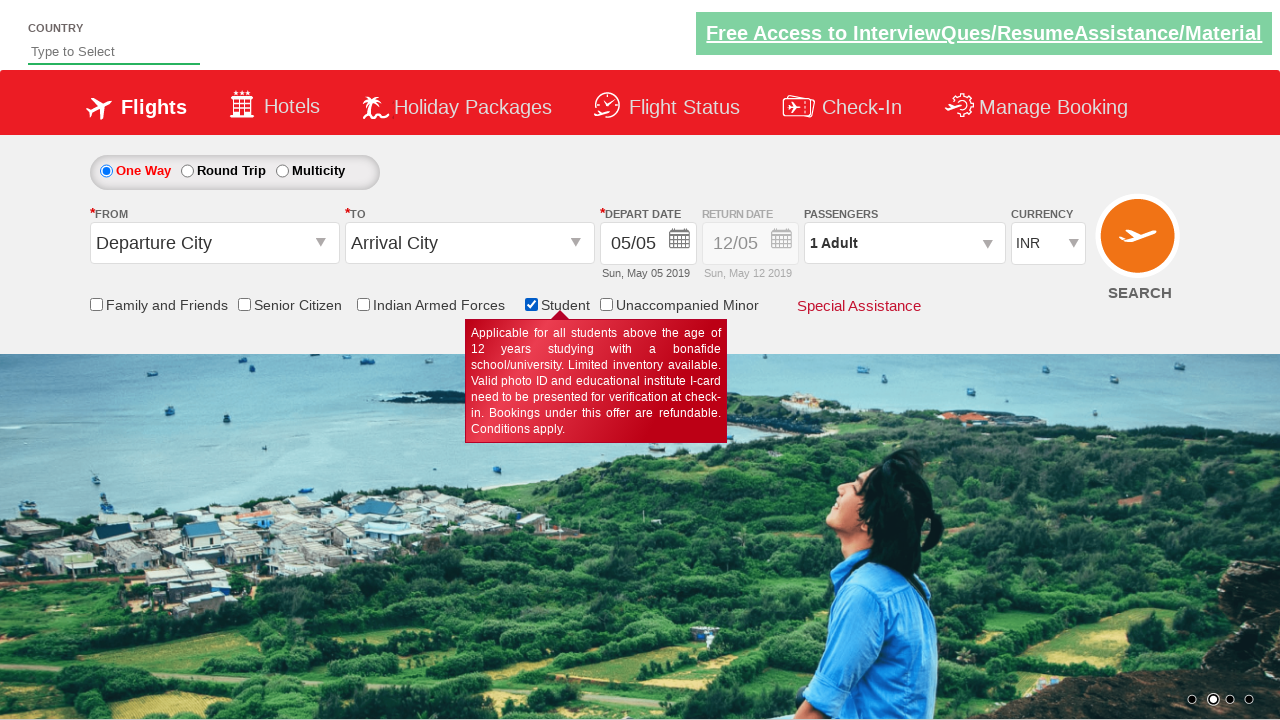

Checkbox 5 was not selected, checking its state
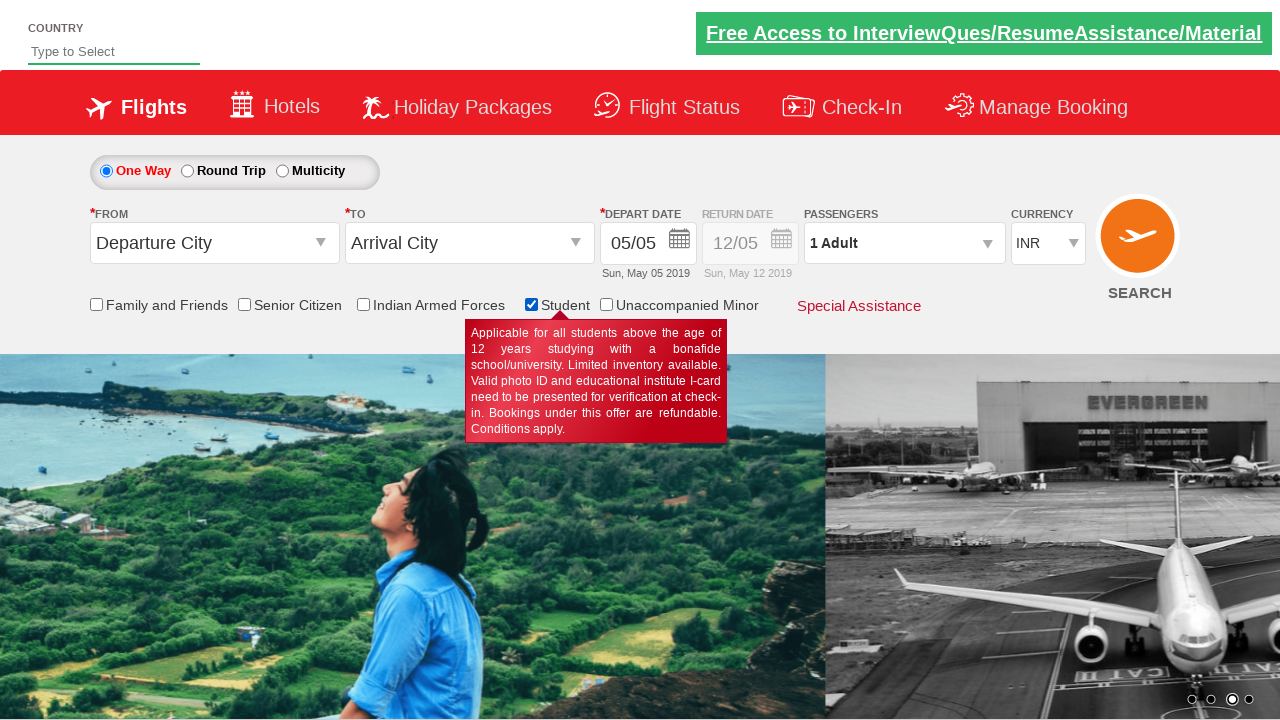

Clicked checkbox 5 to select it at (606, 304) on div#discount-checkbox input[type='checkbox'] >> nth=4
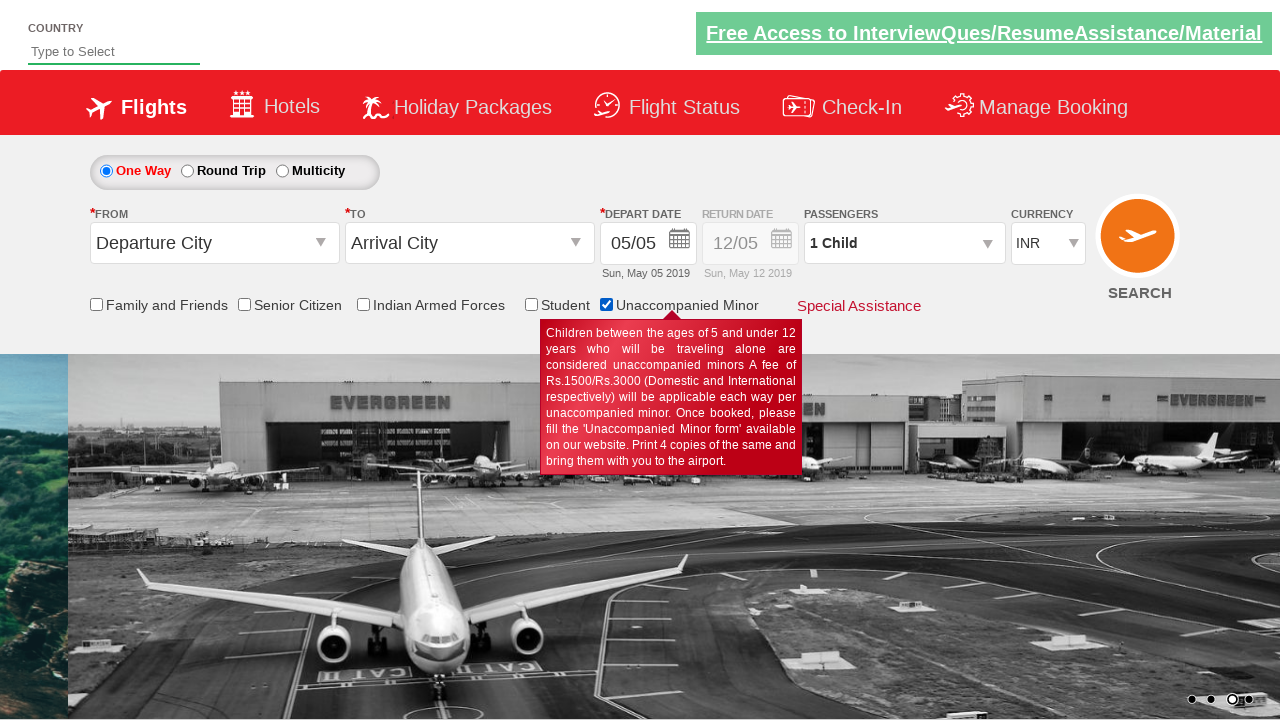

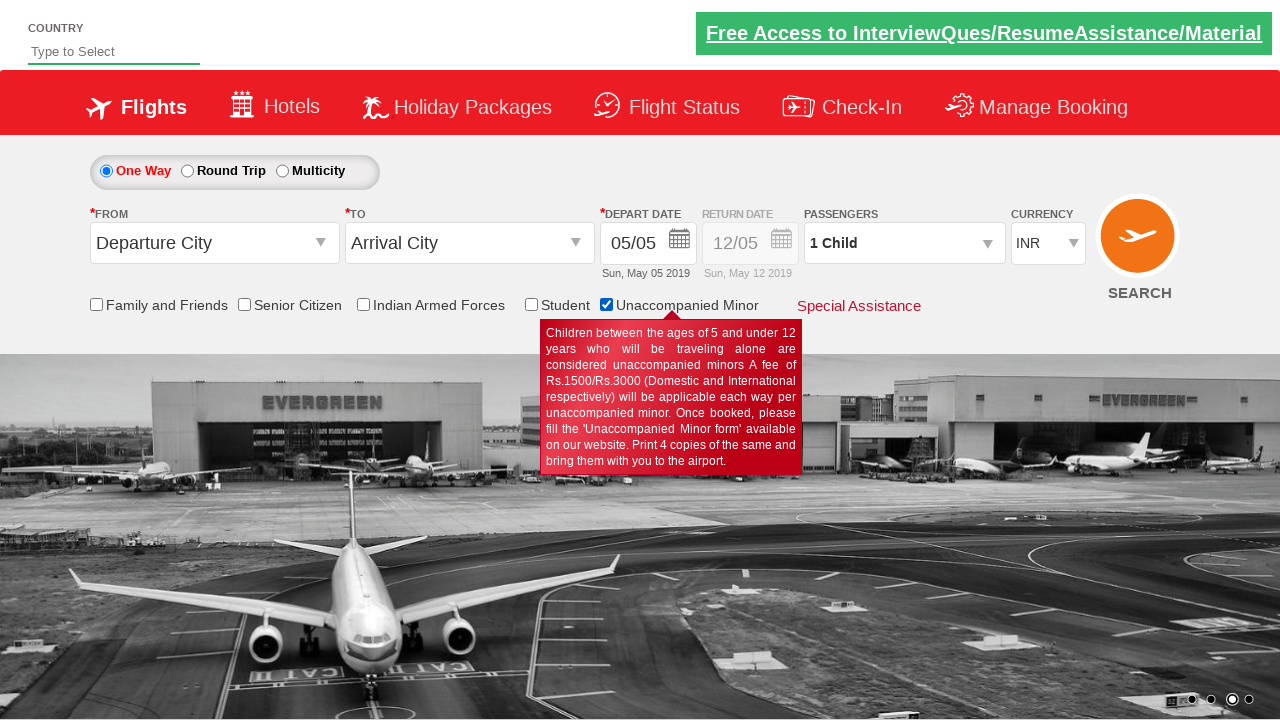